Tests a simple web form by filling a text input with "Selenium" and clicking the submit button, then verifying a message appears.

Starting URL: https://www.selenium.dev/selenium/web/web-form.html

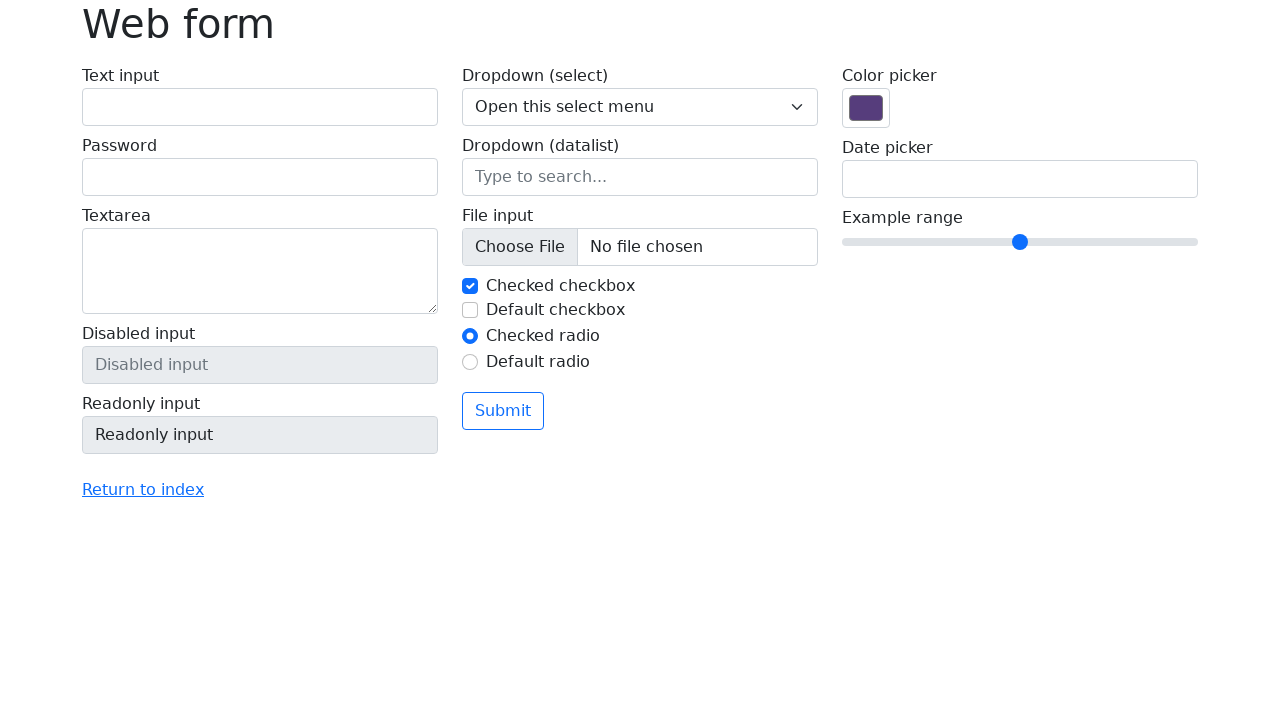

Filled text input with 'Selenium' on input[name='my-text']
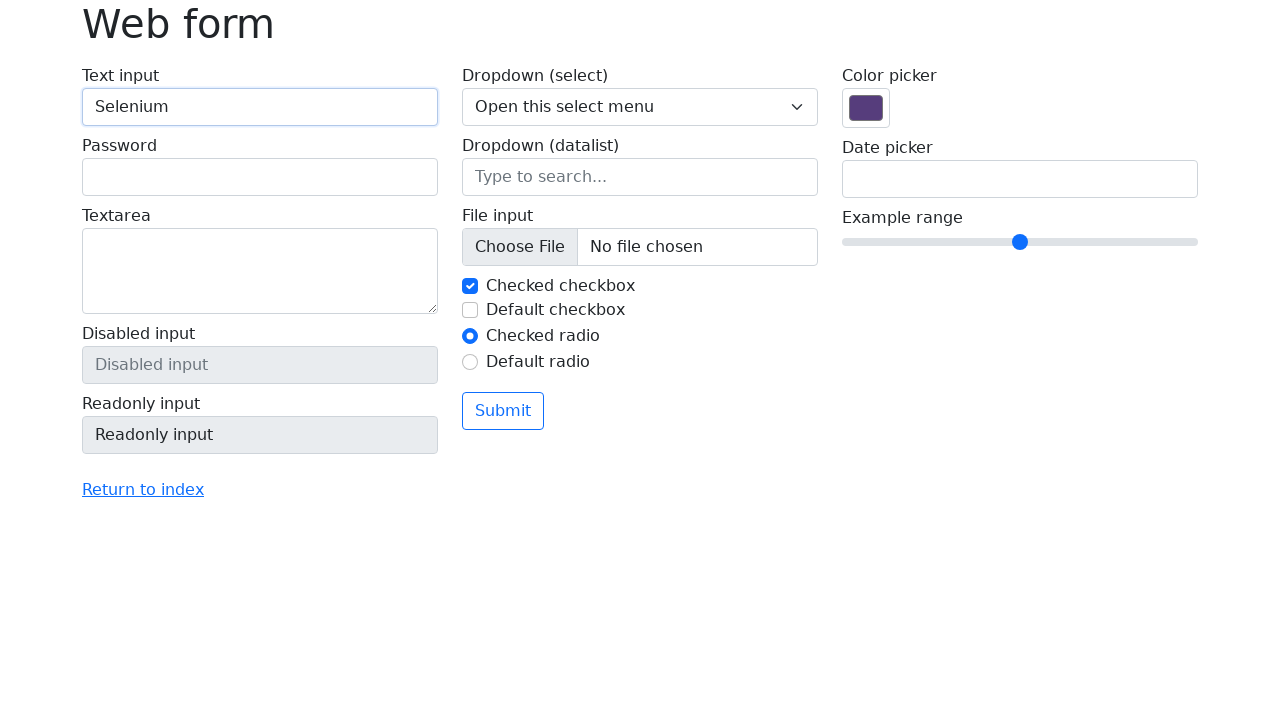

Clicked the submit button at (503, 411) on button
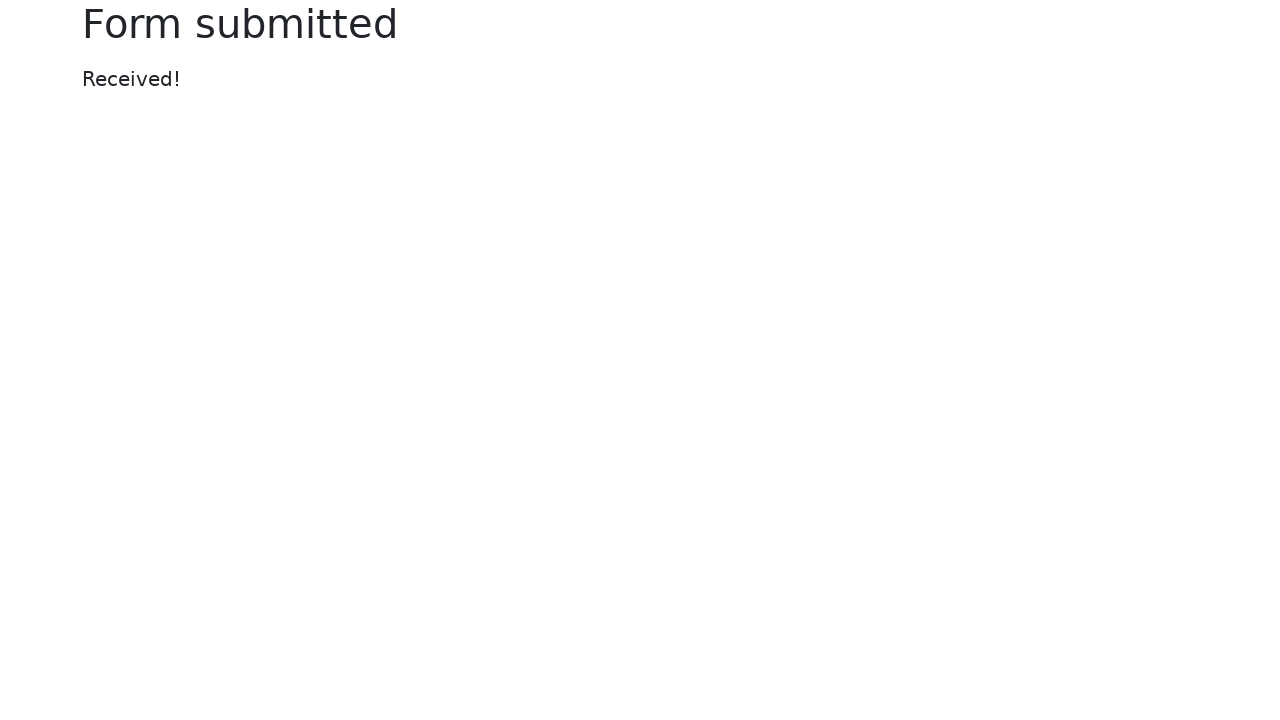

Verified success message appeared
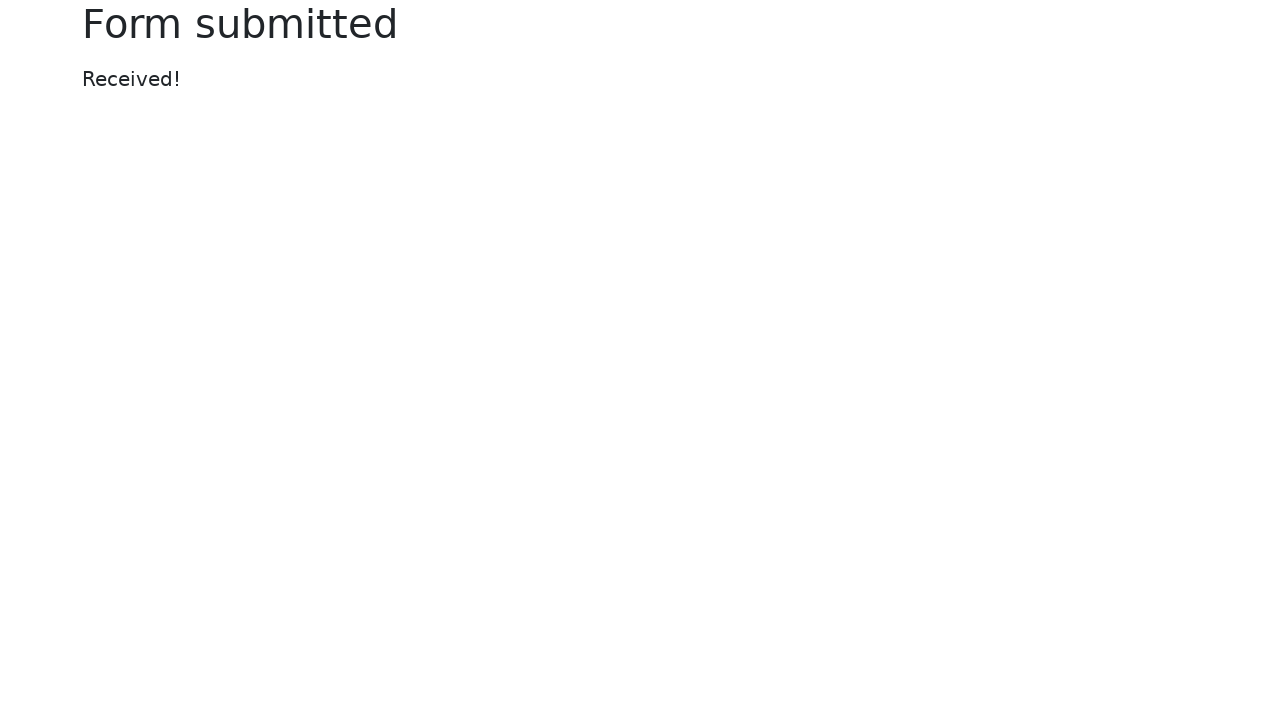

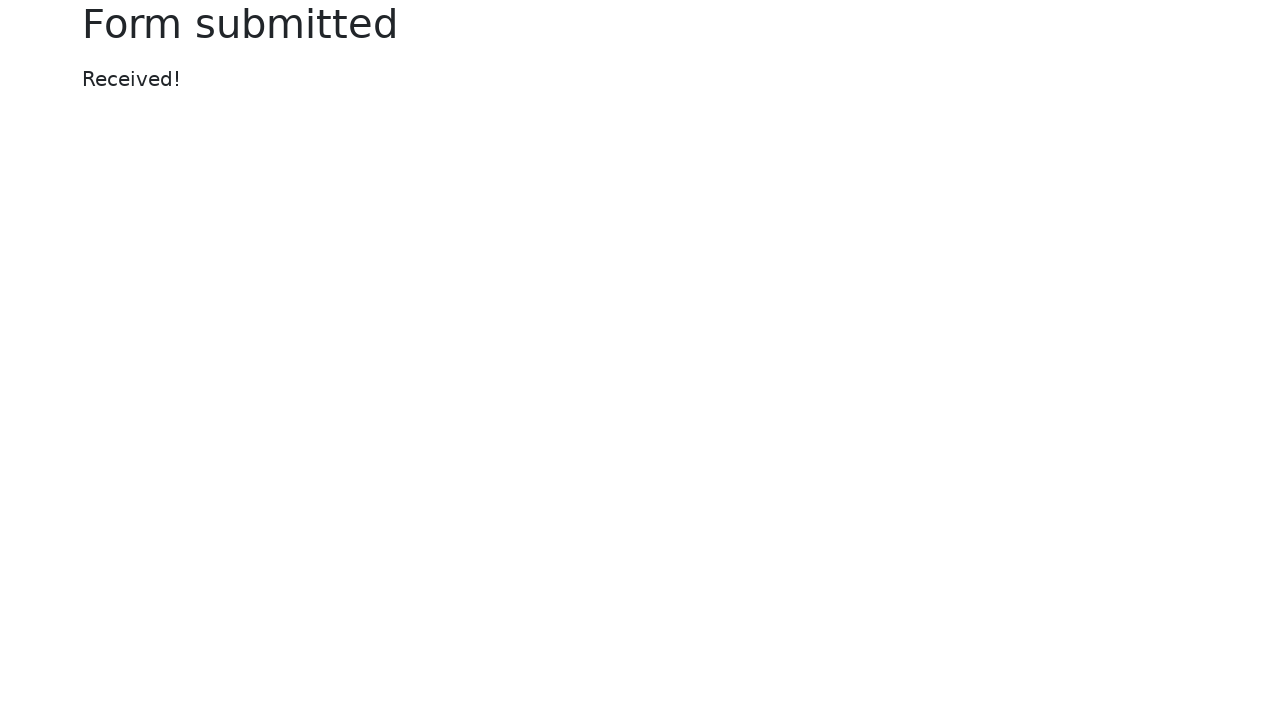